Tests the "Try Free Lesson" button by clicking it and verifying the page stays on the homepage

Starting URL: https://codemify.com

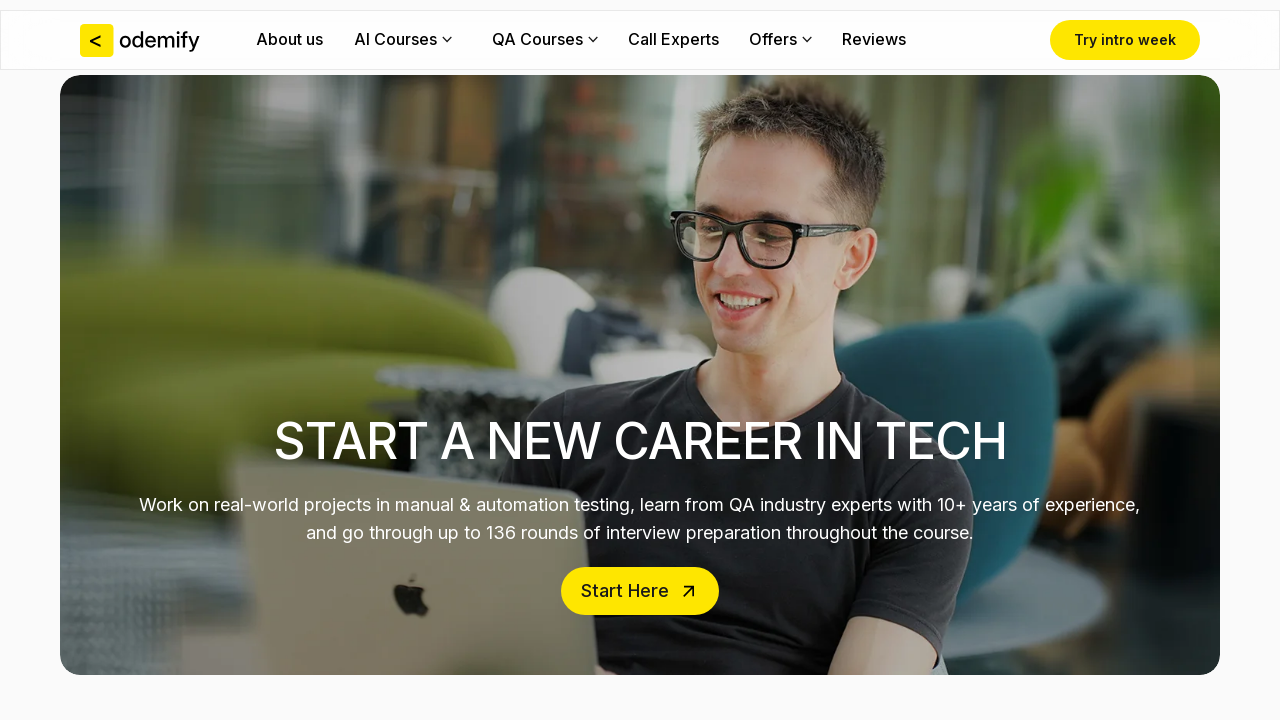

Clicked 'Try Free Lesson' button at (474, 361) on #rec1034888381 >> internal:role=button[name="Try Free Lesson"i]
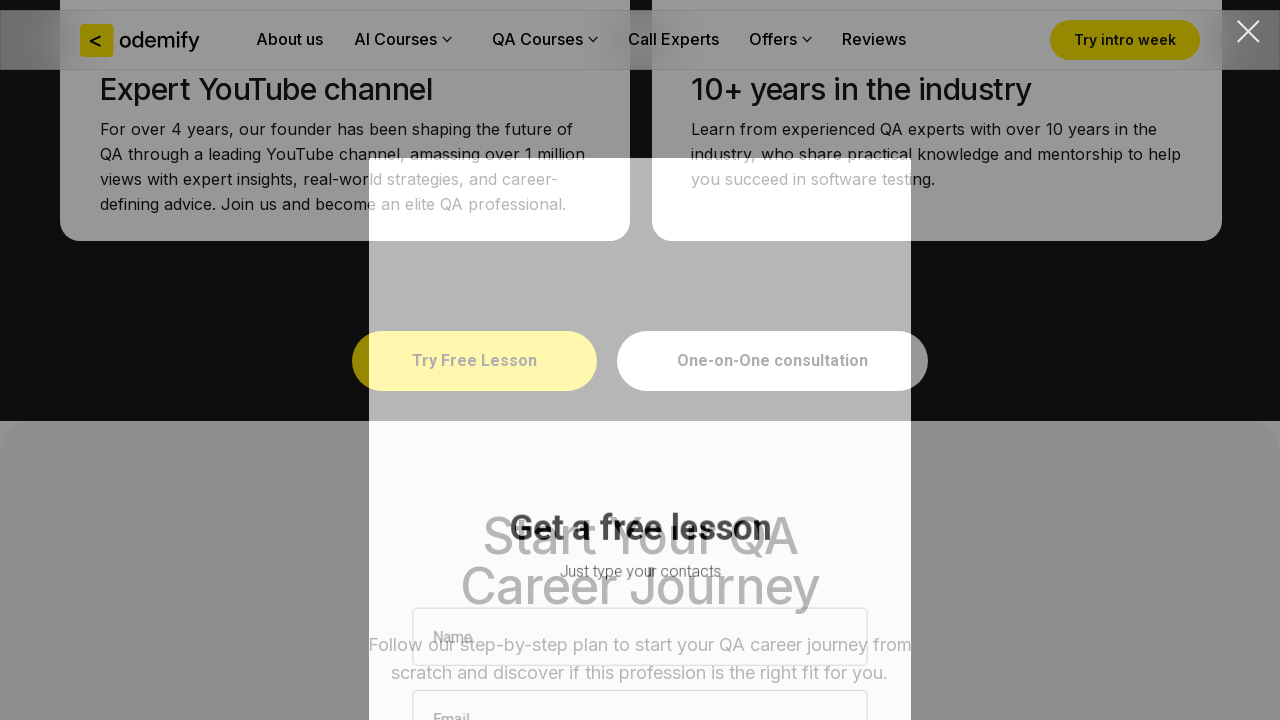

Verified page stayed on homepage URL (https://codemify.com/)
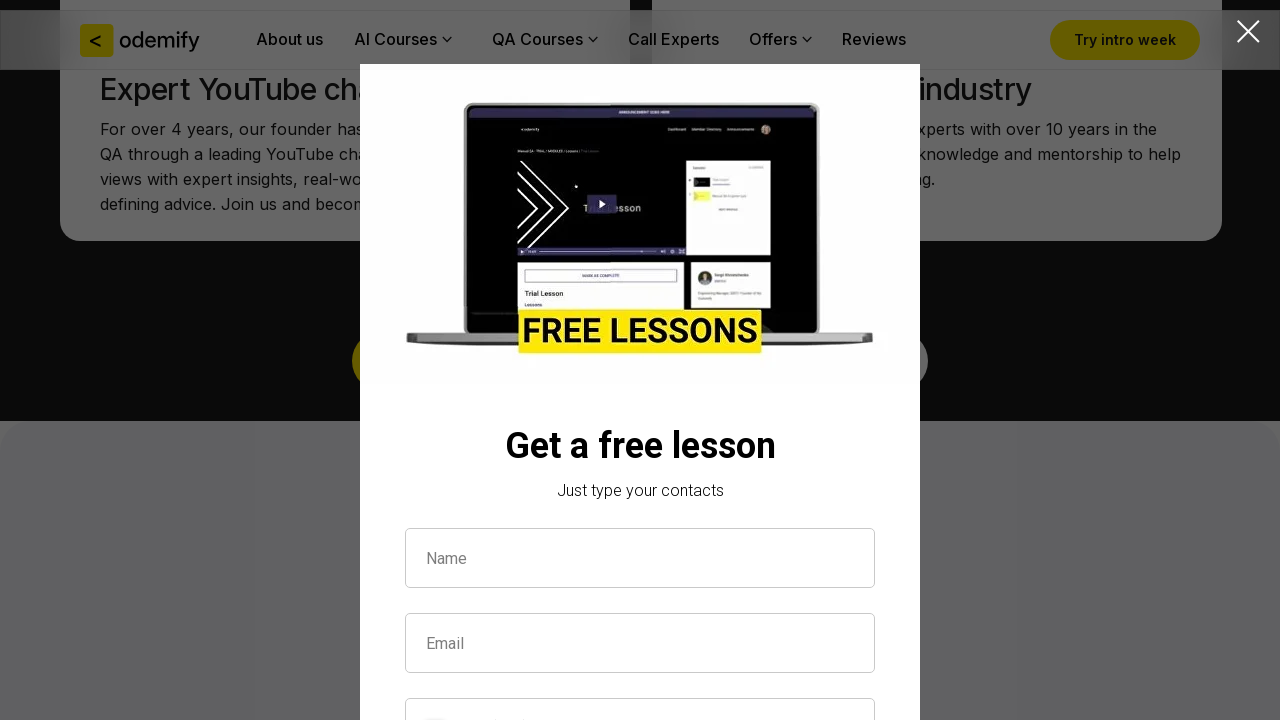

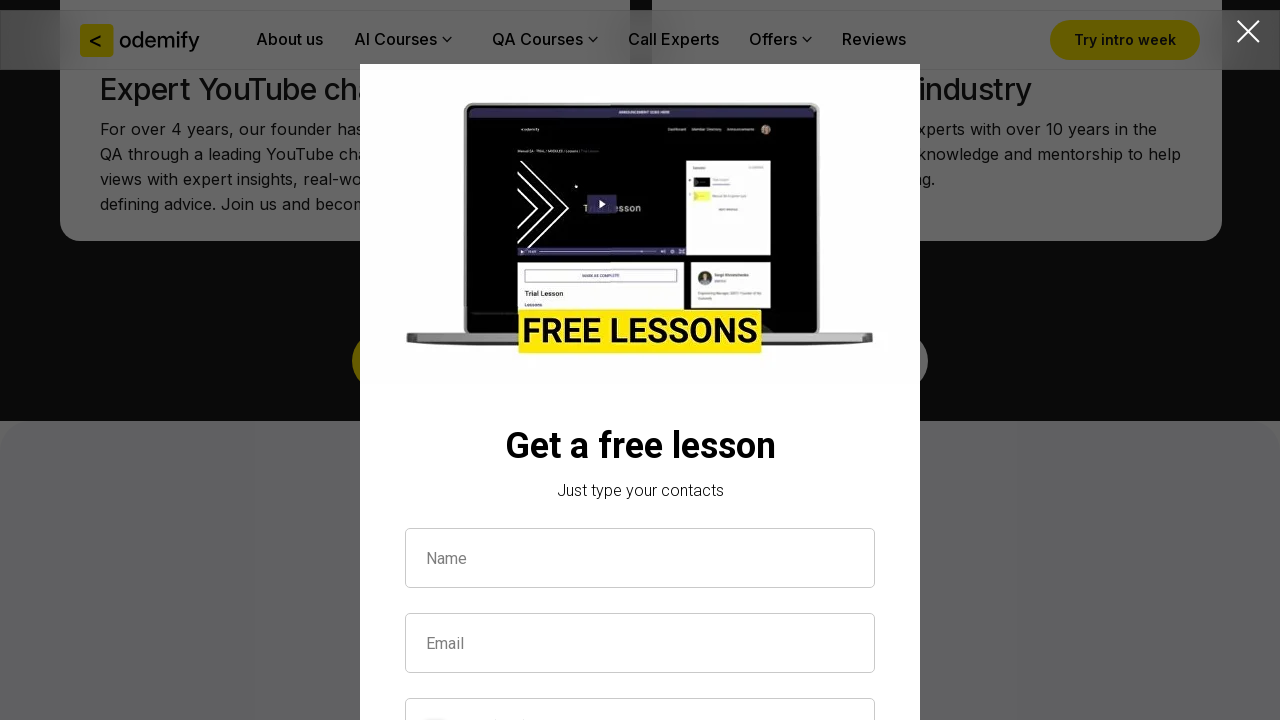